Tests dynamic page loading by clicking start button, waiting for the finish element, and verifying the displayed text

Starting URL: http://the-internet.herokuapp.com/dynamic_loading/2

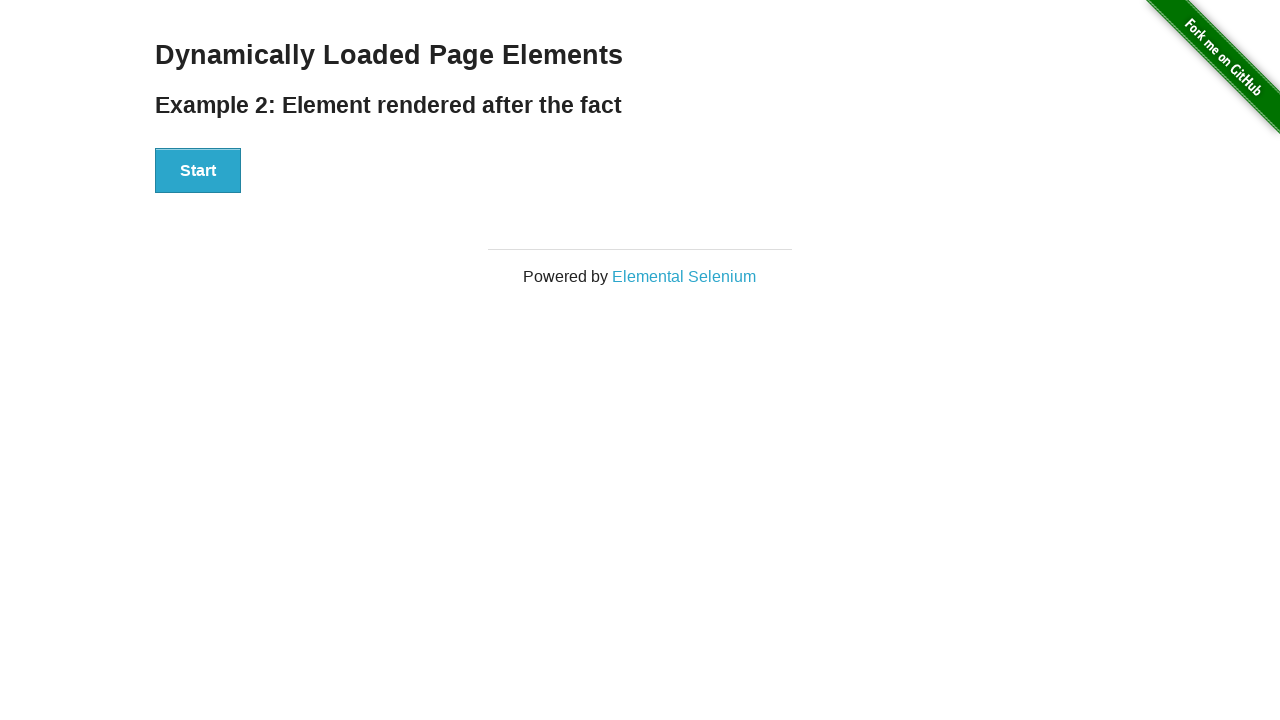

Clicked start button to begin dynamic loading at (198, 171) on #start button
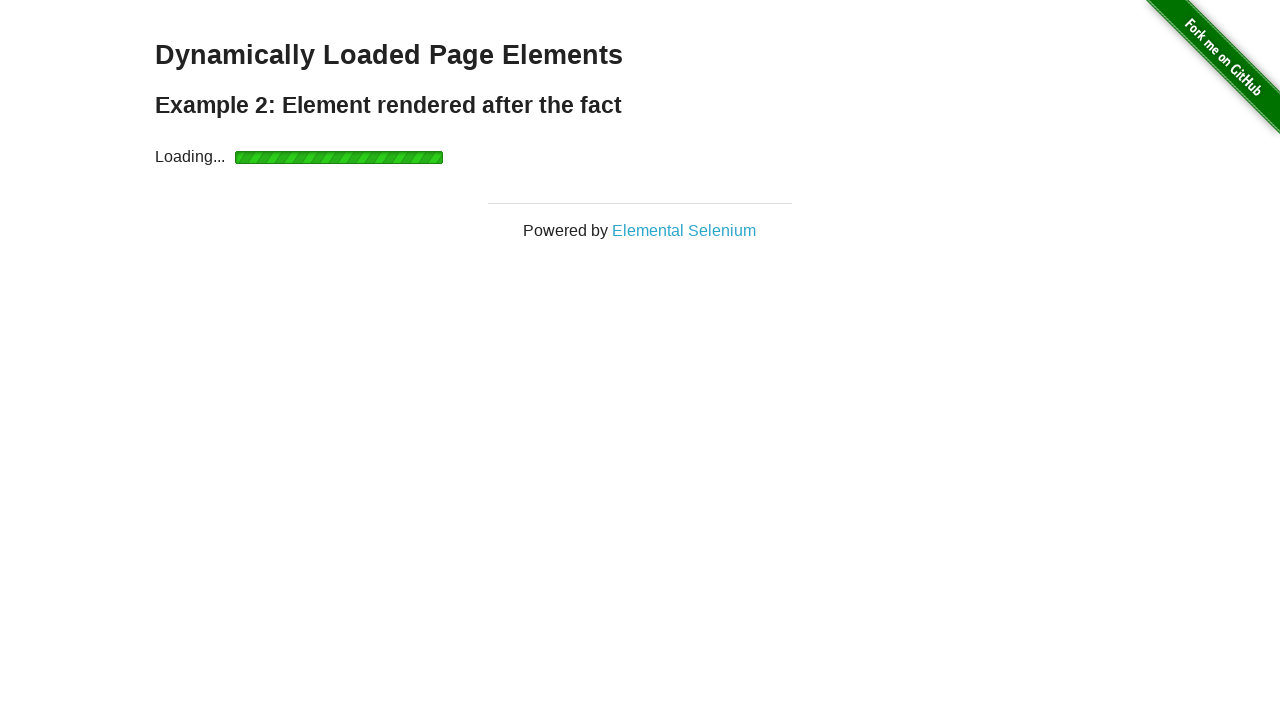

Waited for finish element to appear (dynamic loading completed)
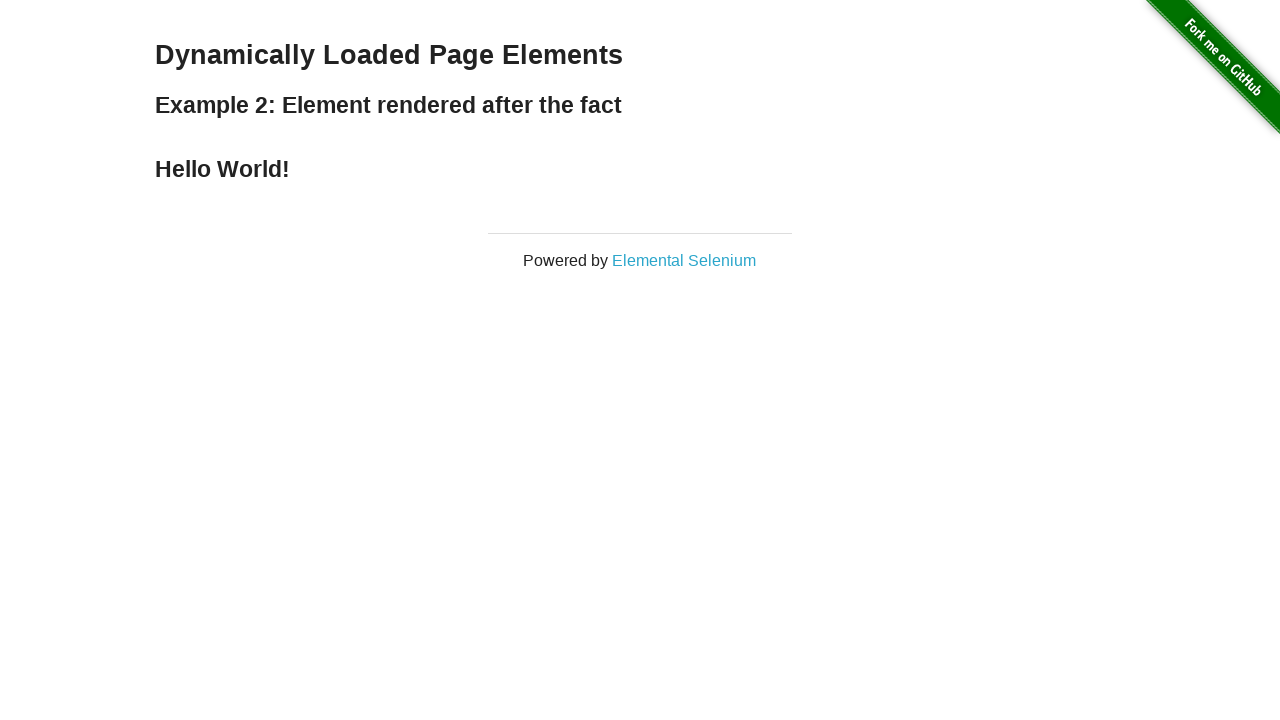

Verified finish element contains expected text 'Hello World!'
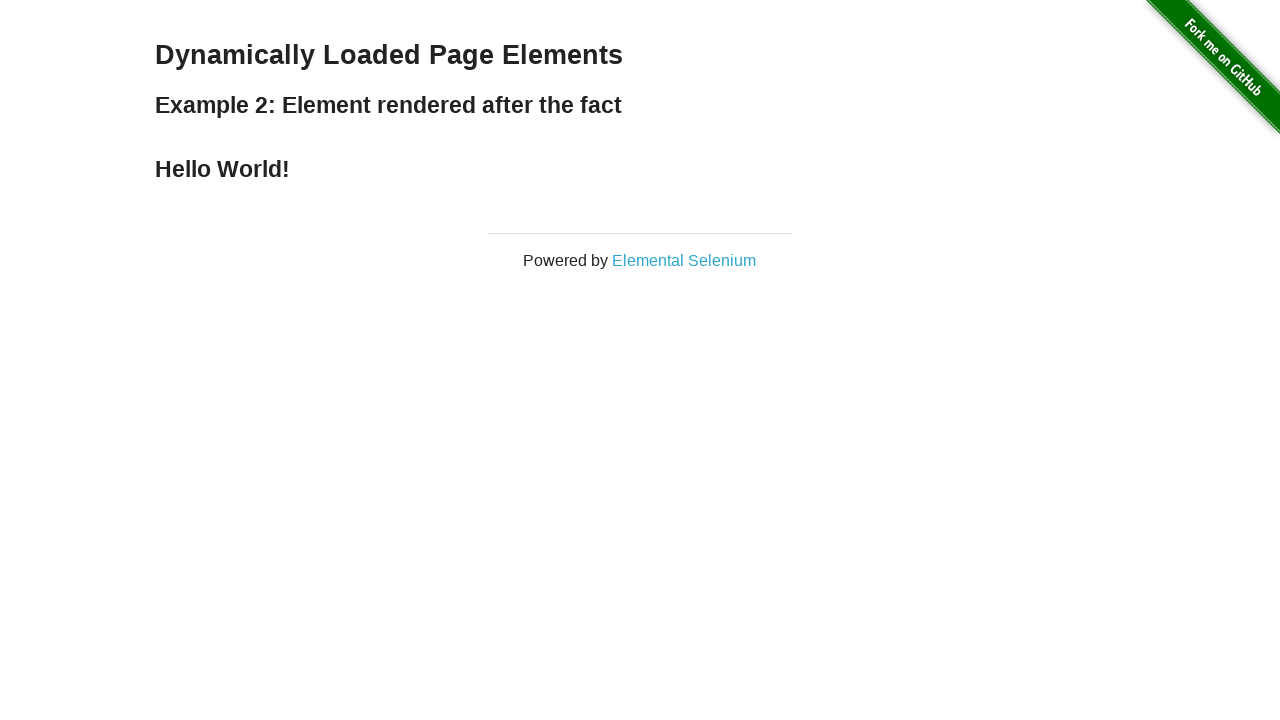

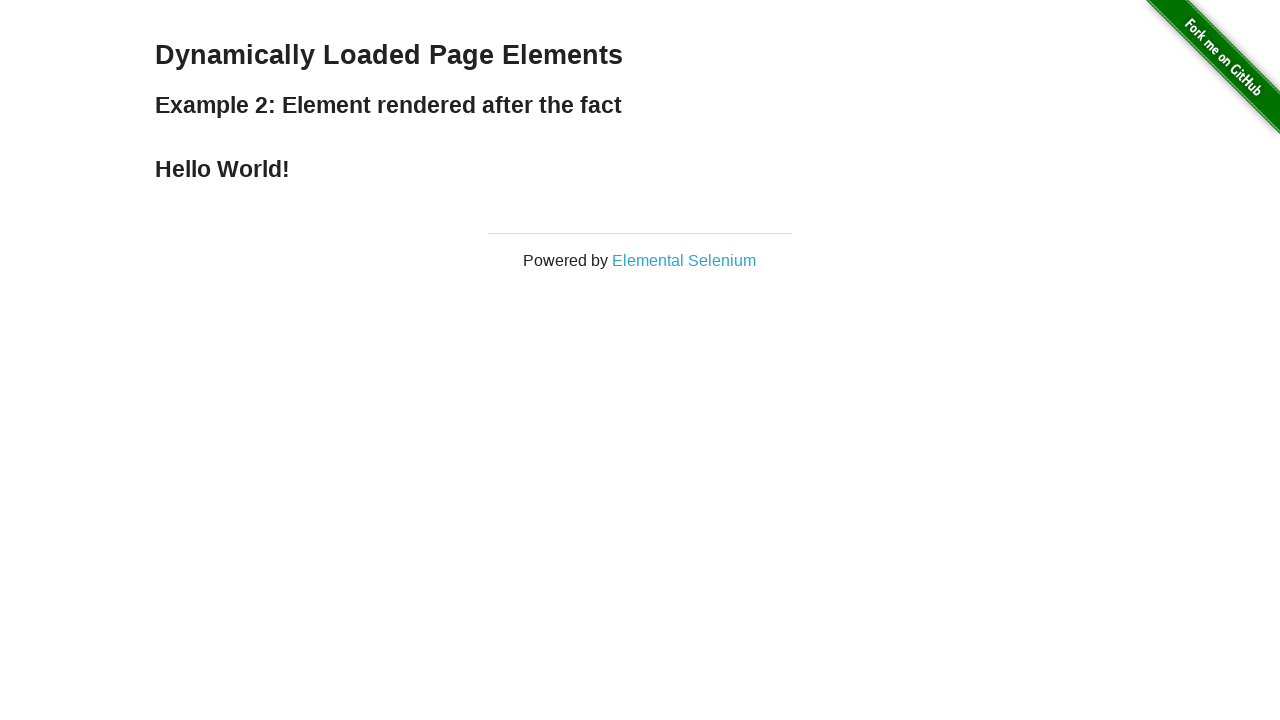